Navigates to an automation practice page and verifies that images are present on the page

Starting URL: https://rahulshettyacademy.com/AutomationPractice/

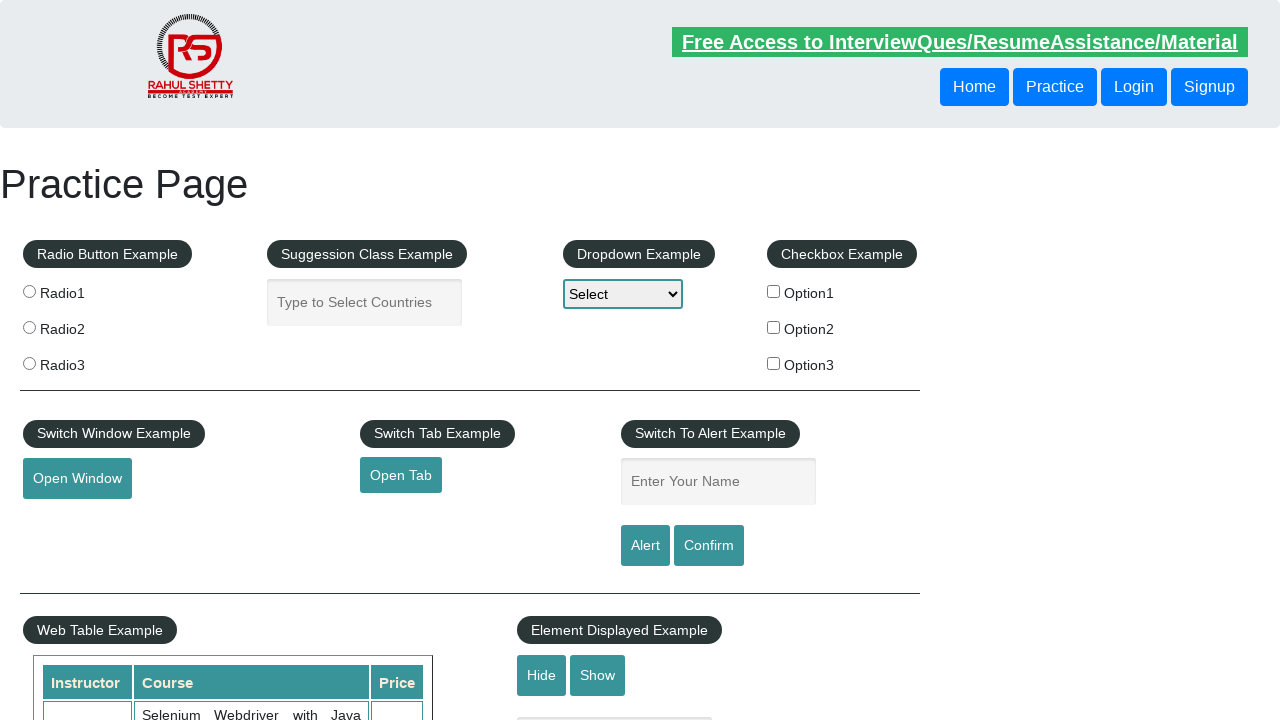

Navigated to automation practice page
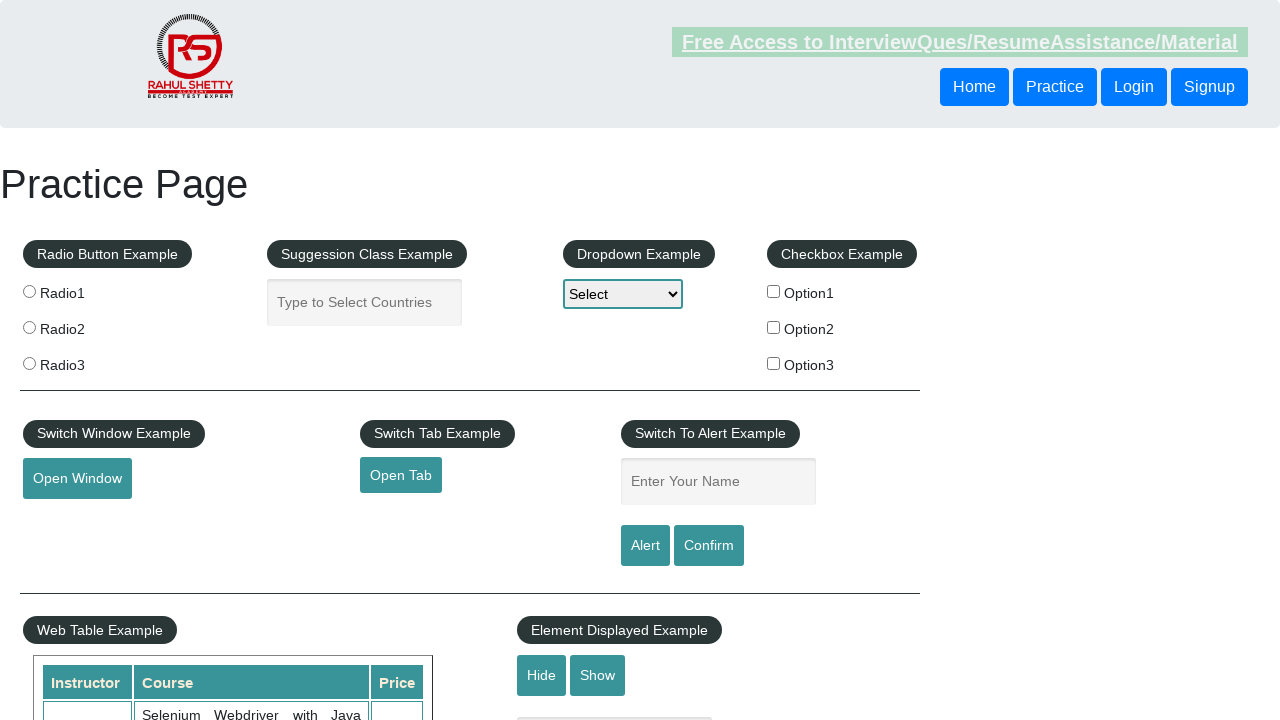

Page fully loaded and network idle
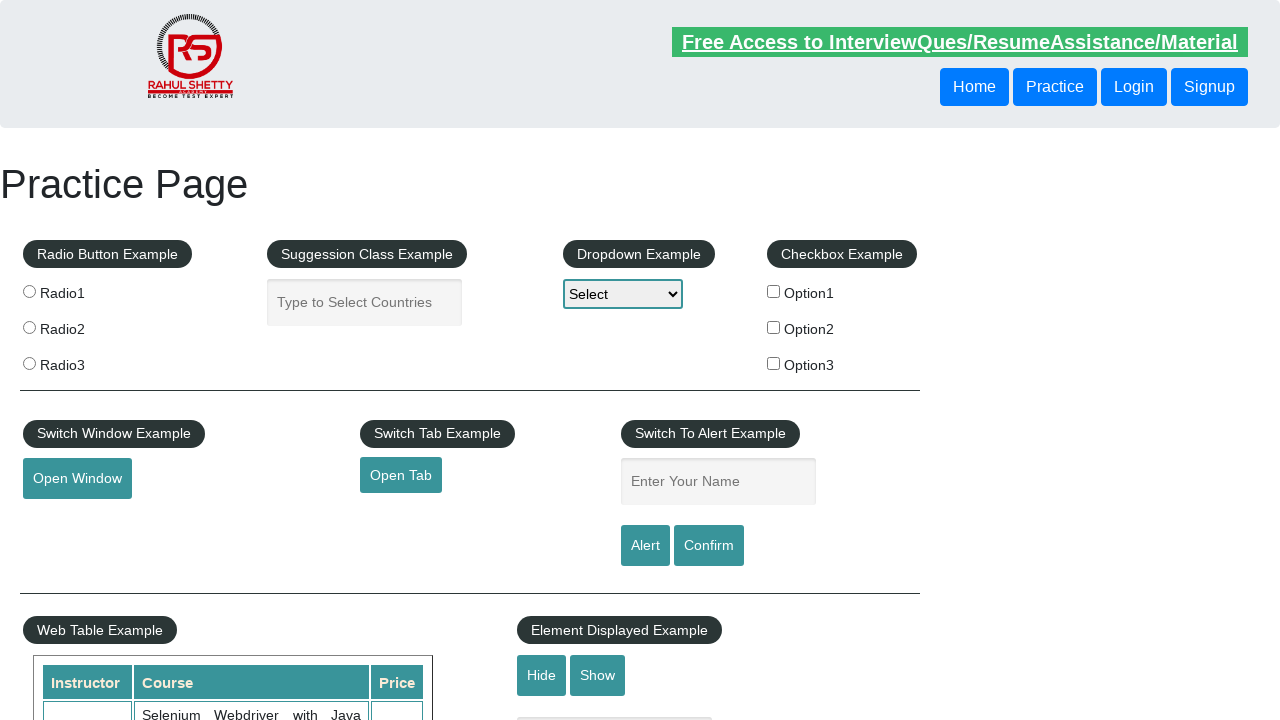

Located all image elements on the page
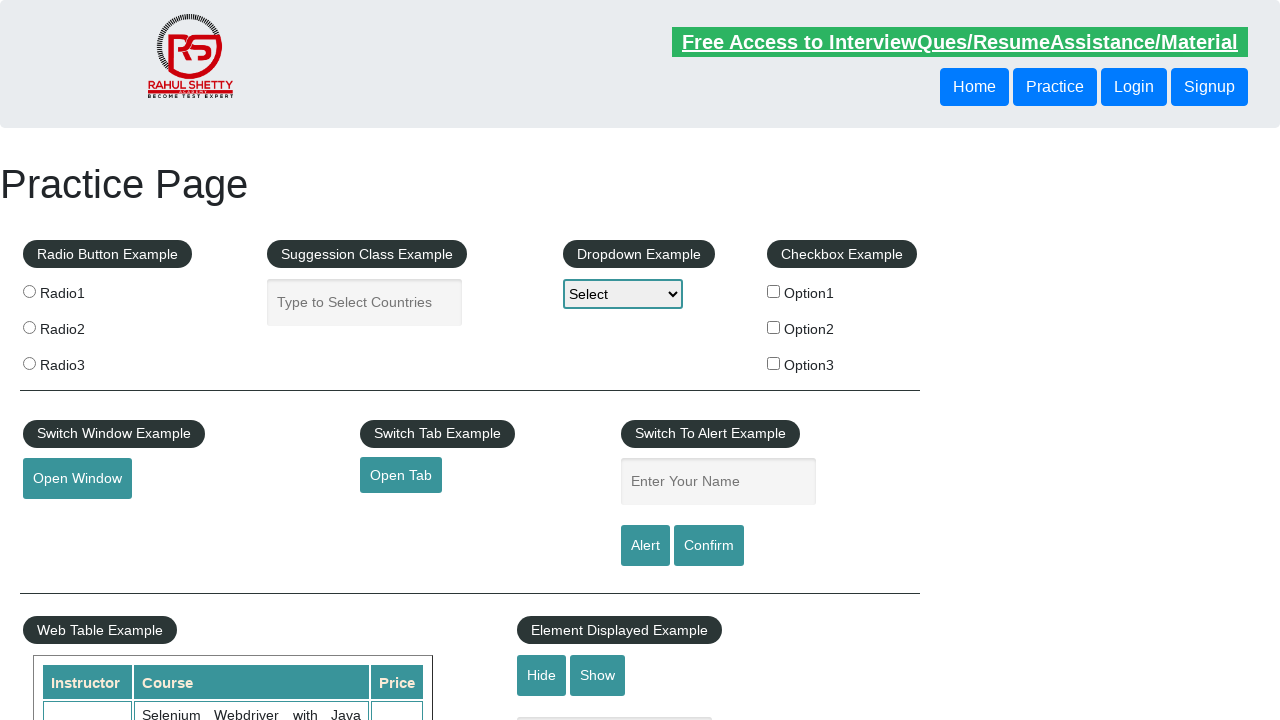

Counted 1 images on the page
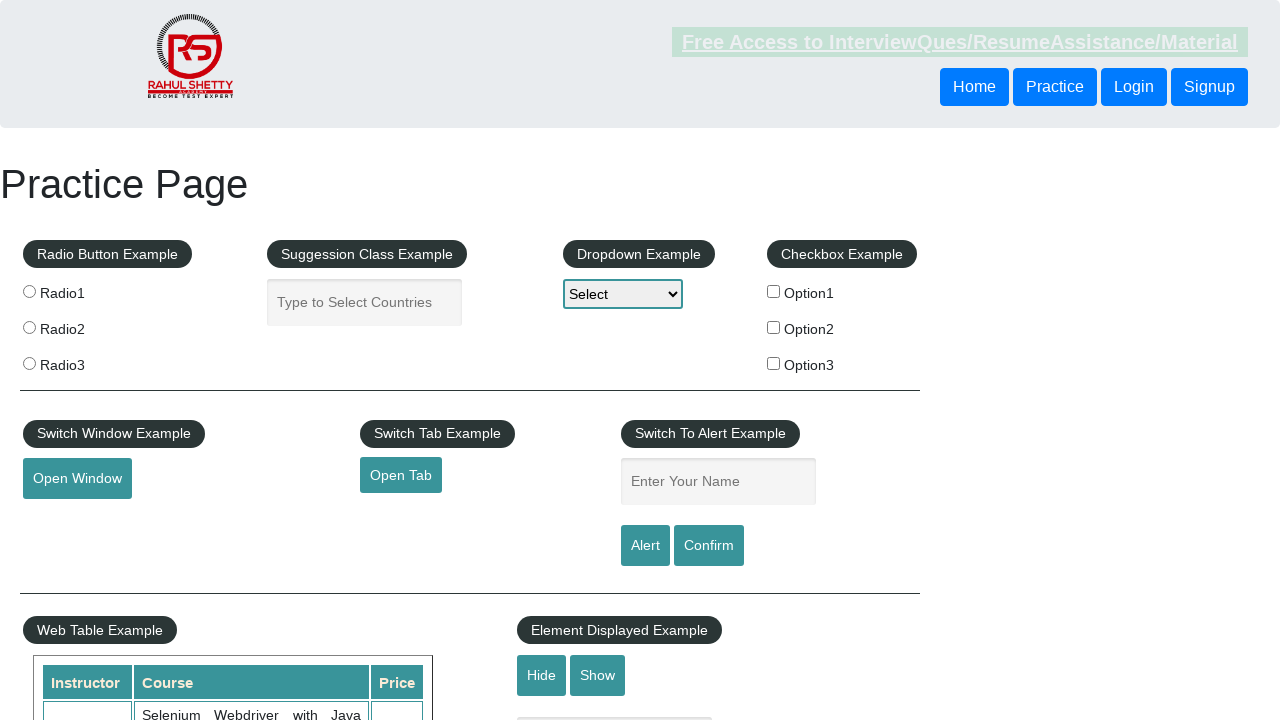

Verified that at least one image is present on the page
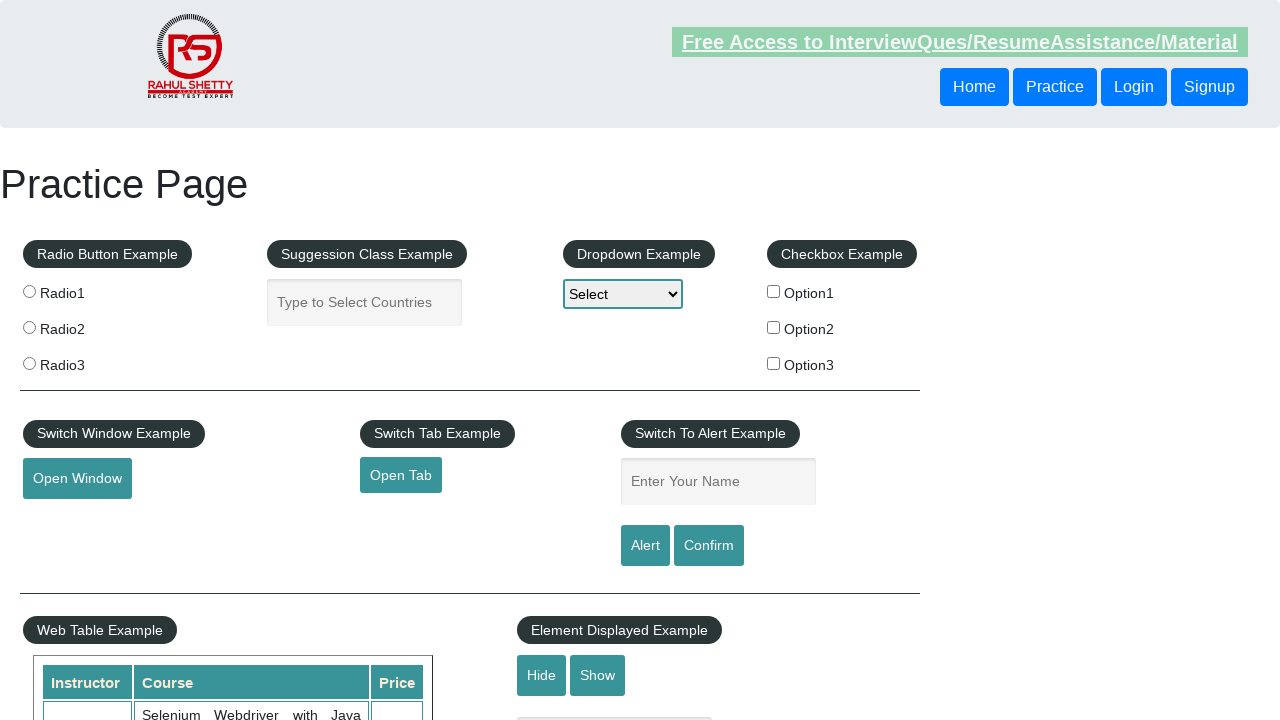

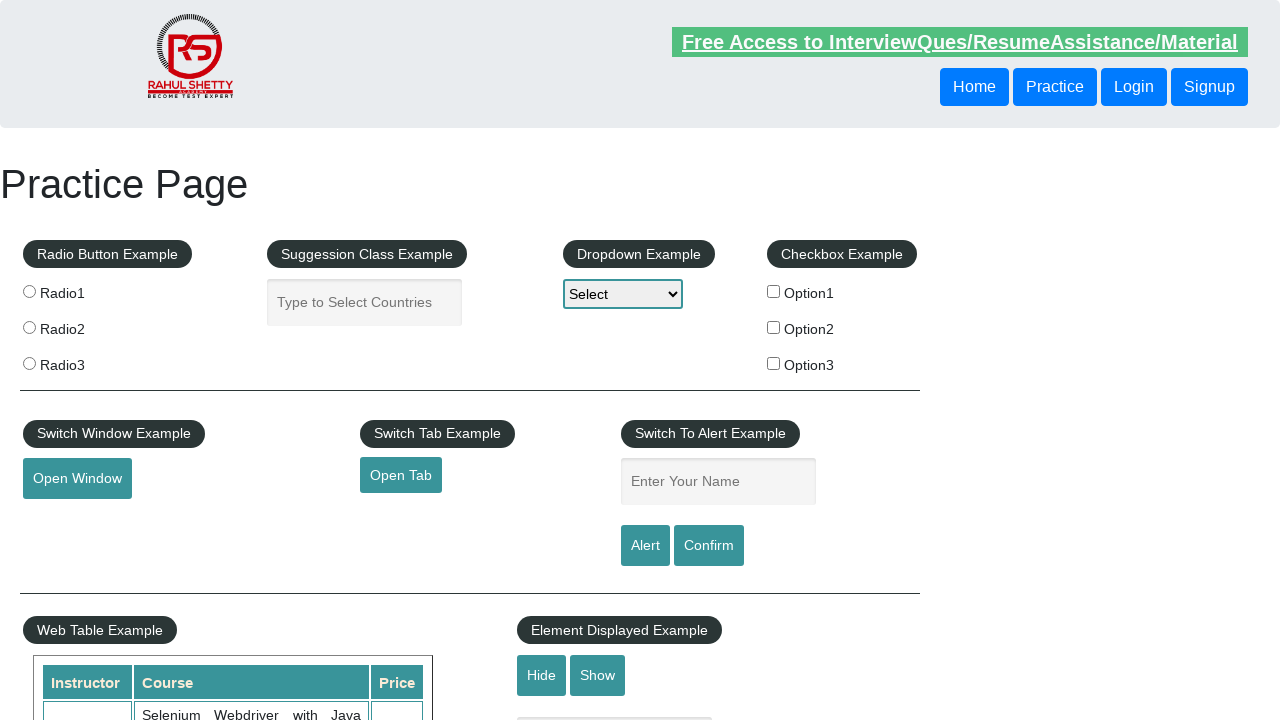